Tests the search validation on moneycontrol.com by pressing Enter on an empty search field and verifying that an alert message appears

Starting URL: https://www.moneycontrol.com

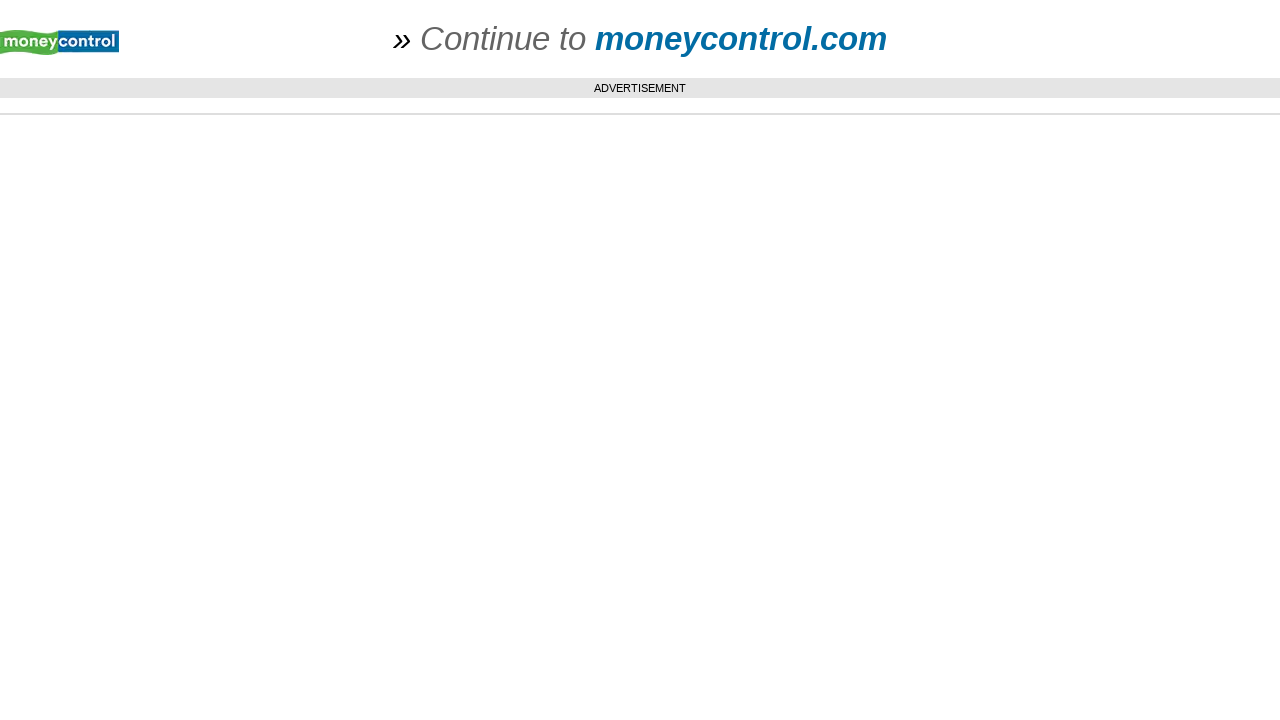

Pressed Enter on empty search field on //*[@id="search_str"]
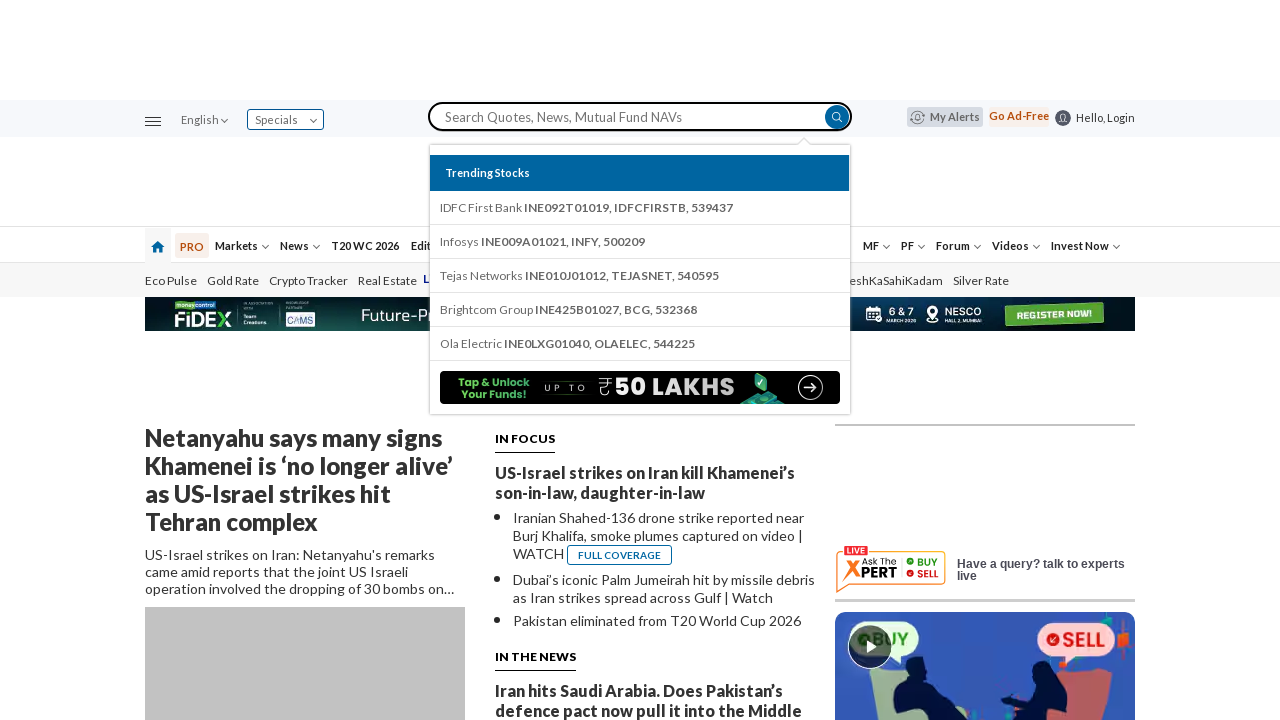

Waited 1 second for alert to appear
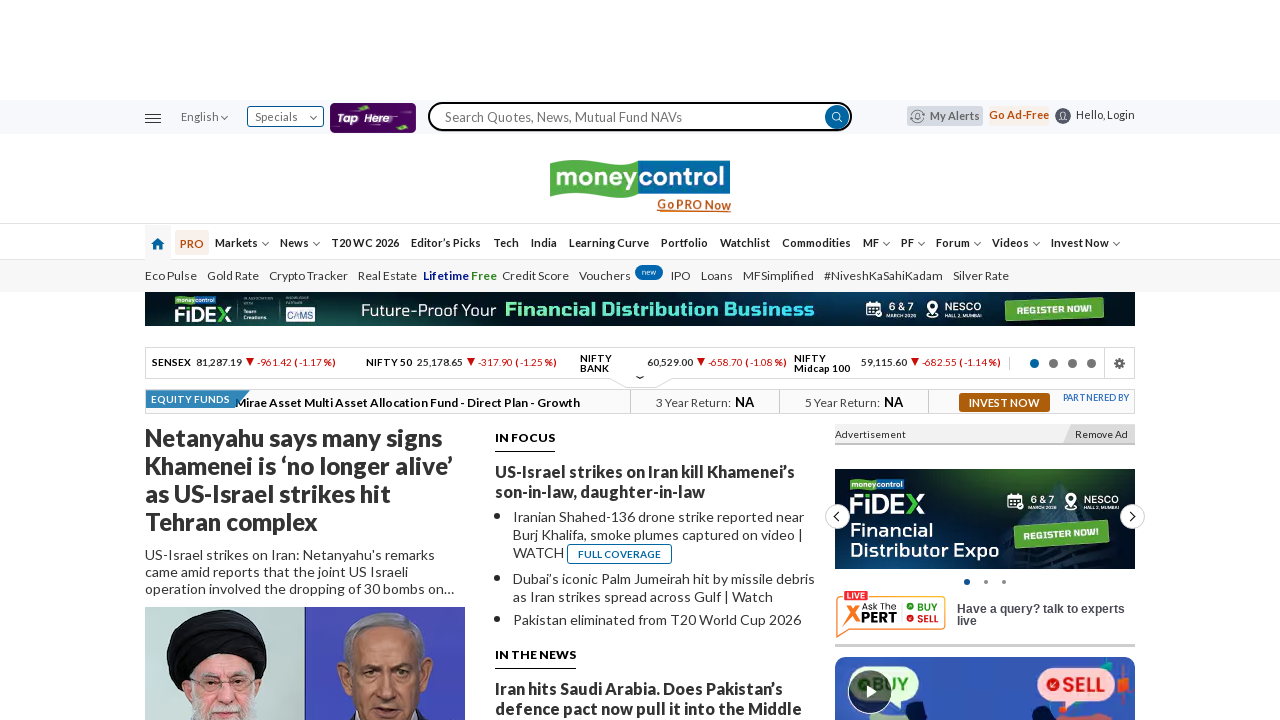

Registered dialog handler
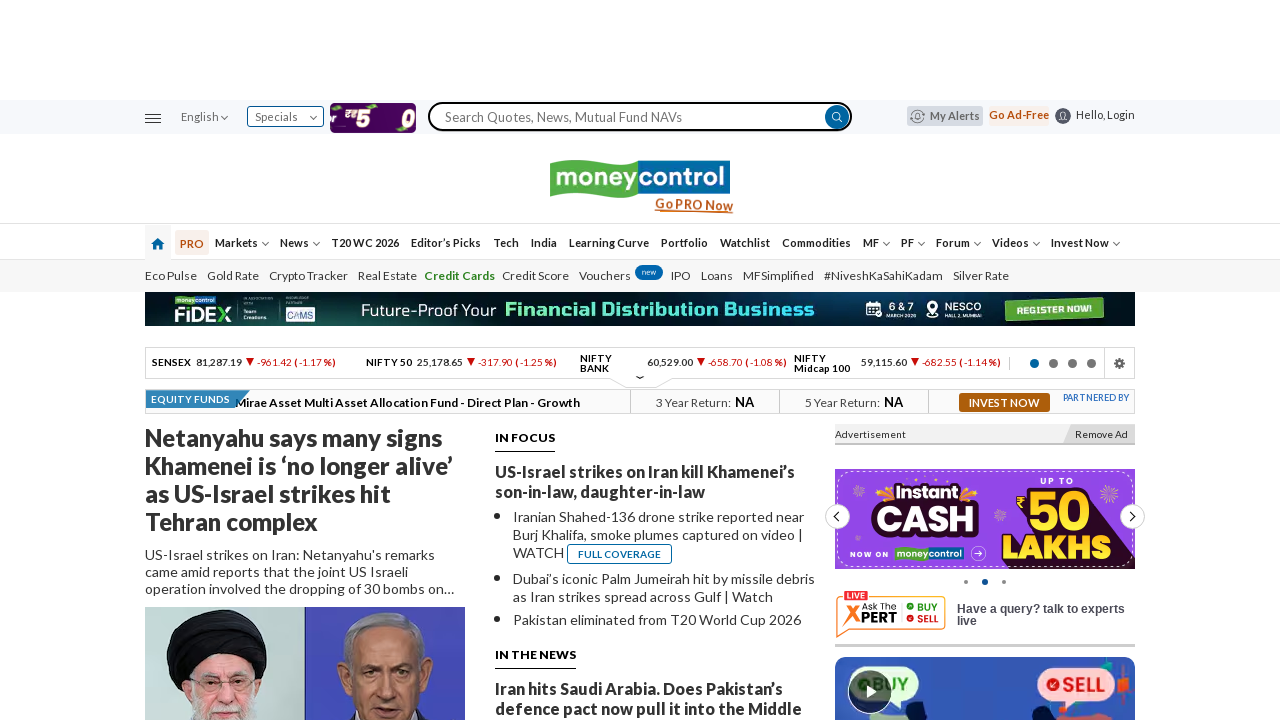

Pressed Enter on search field again to trigger dialog on xpath=//*[@id="search_str"]
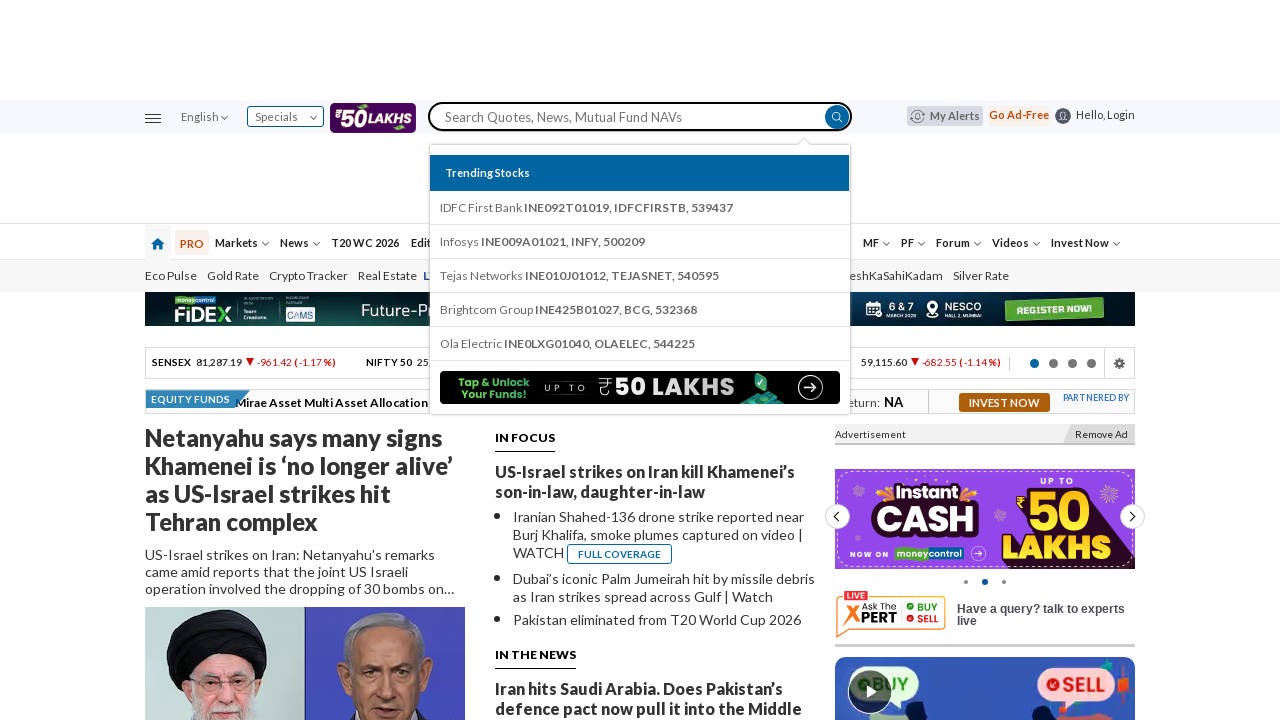

Waited 500ms for dialog handling to complete
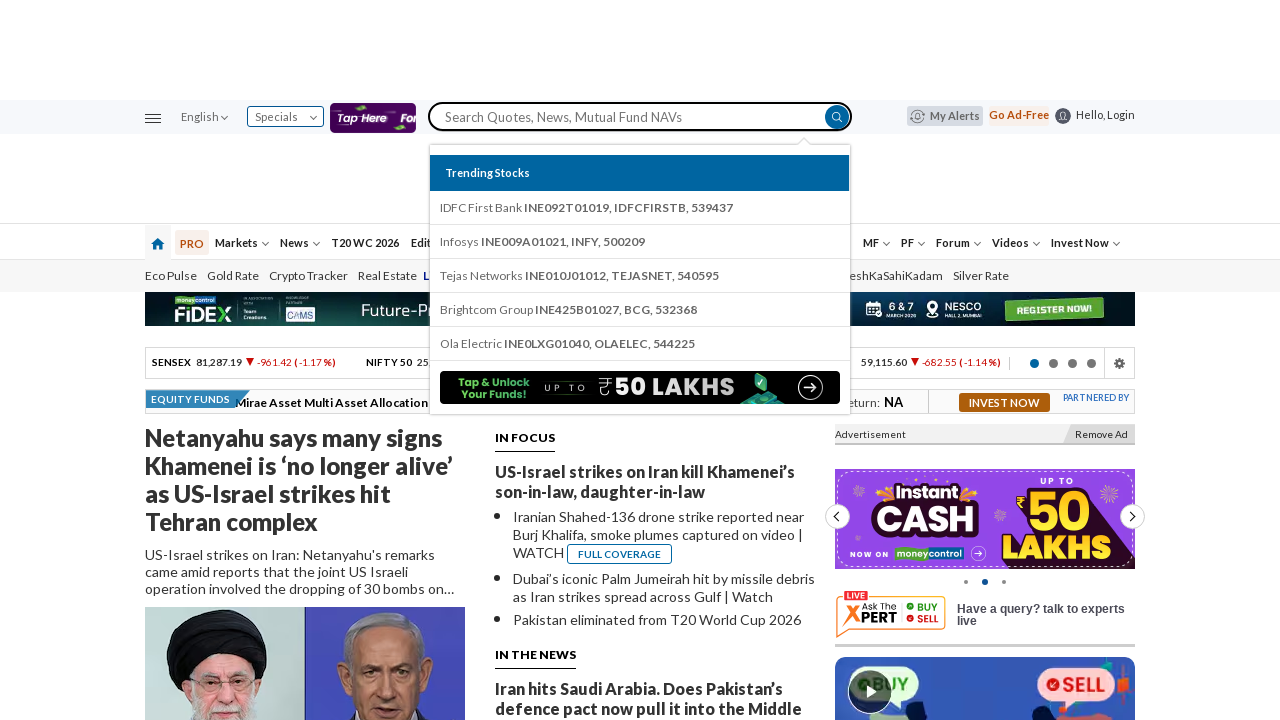

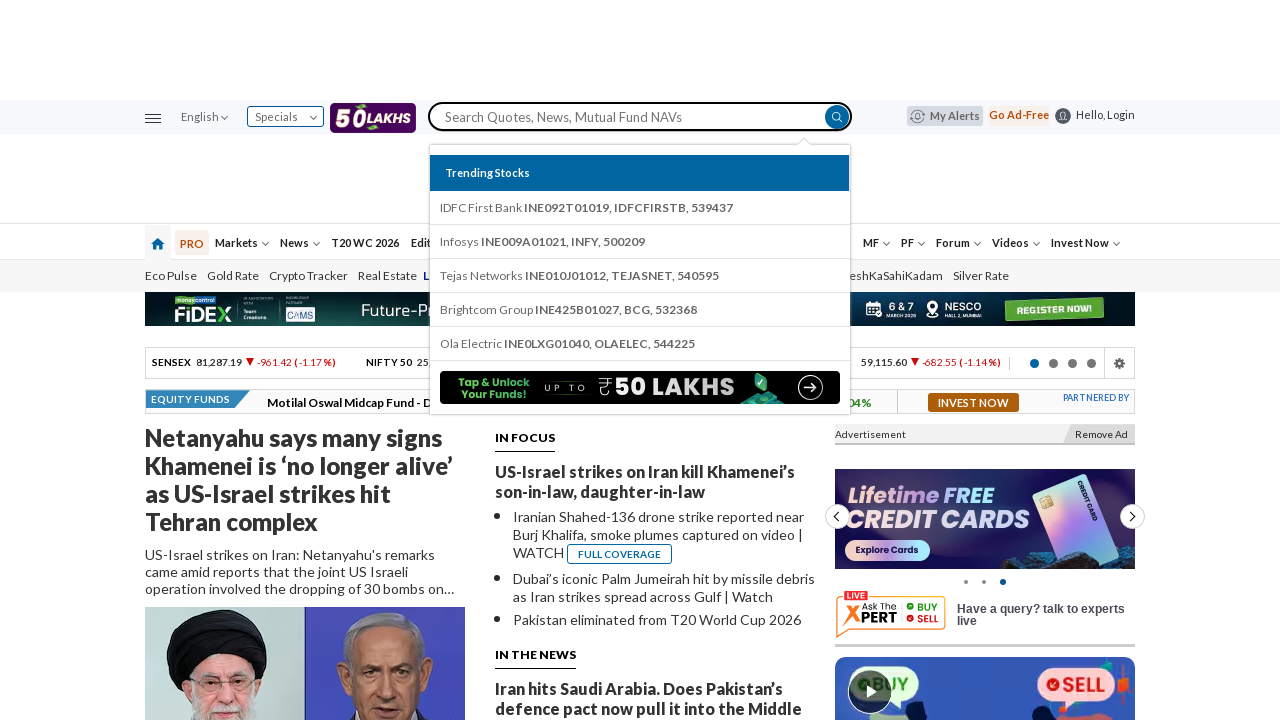